Tests clicking a button with a dynamic ID on UI Testing Playground. Clicks the blue button and then clicks elsewhere in the container, repeating this action multiple times to verify the button can be found and clicked despite having a dynamic ID.

Starting URL: http://uitestingplayground.com/dynamicid/

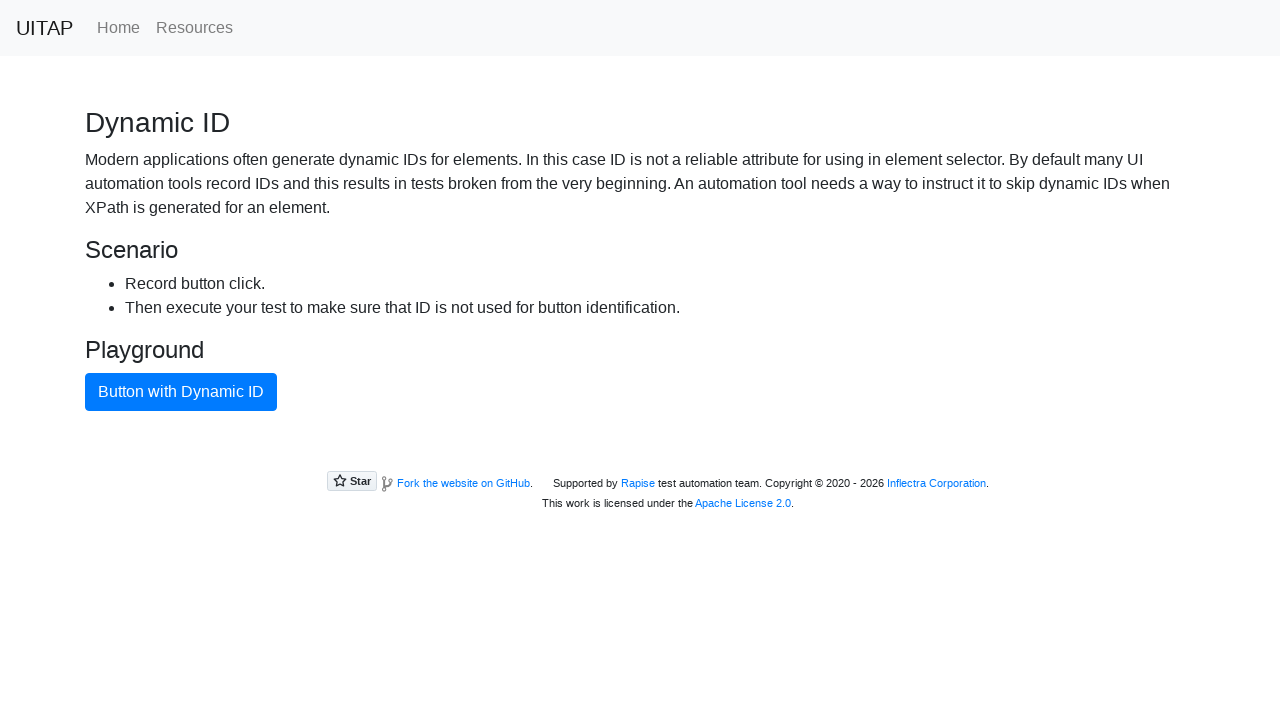

Clicked the blue primary button with dynamic ID at (181, 392) on button.btn.btn-primary
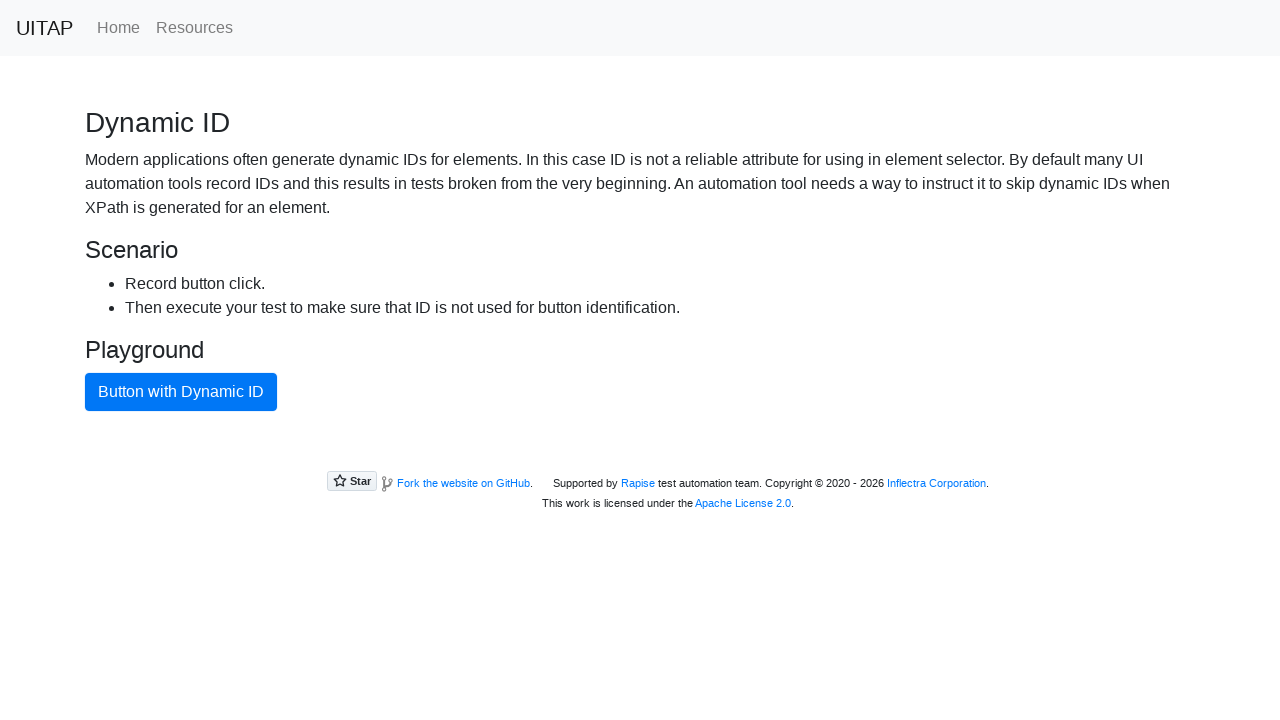

Clicked elsewhere in the container at (640, 259) on div.container
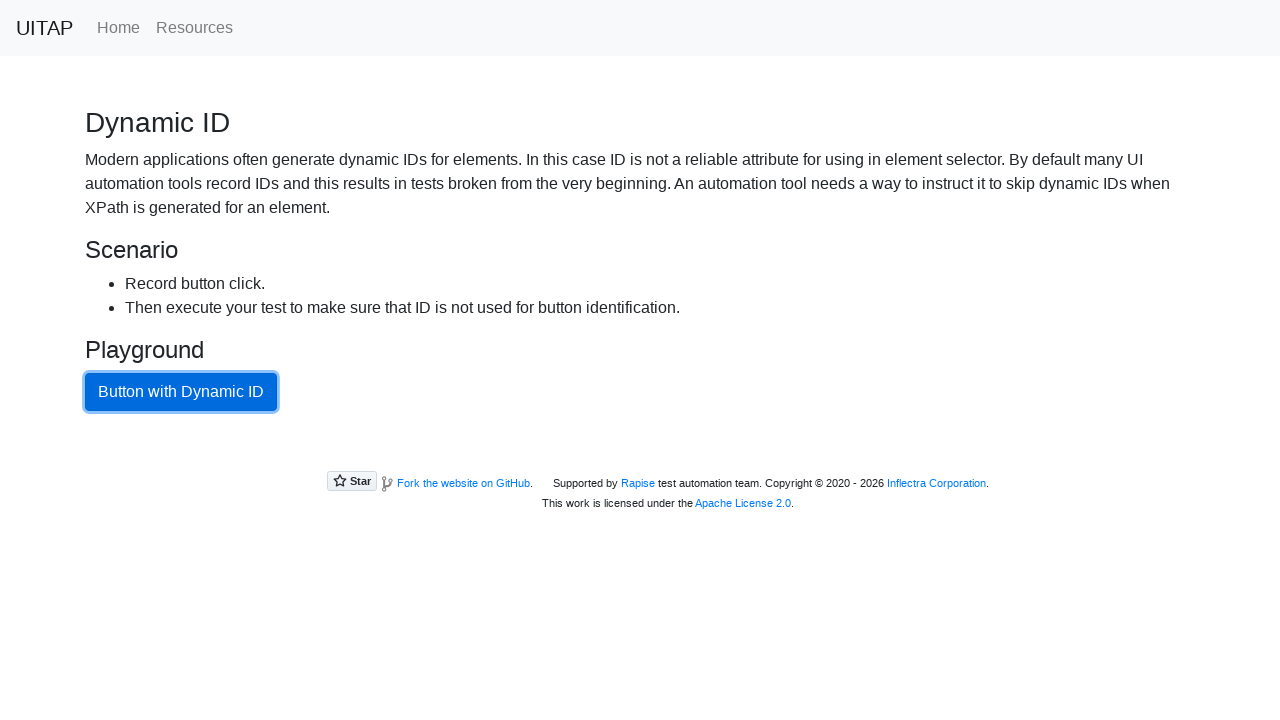

Clicked the blue primary button with dynamic ID (repeat iteration) at (181, 392) on button.btn.btn-primary
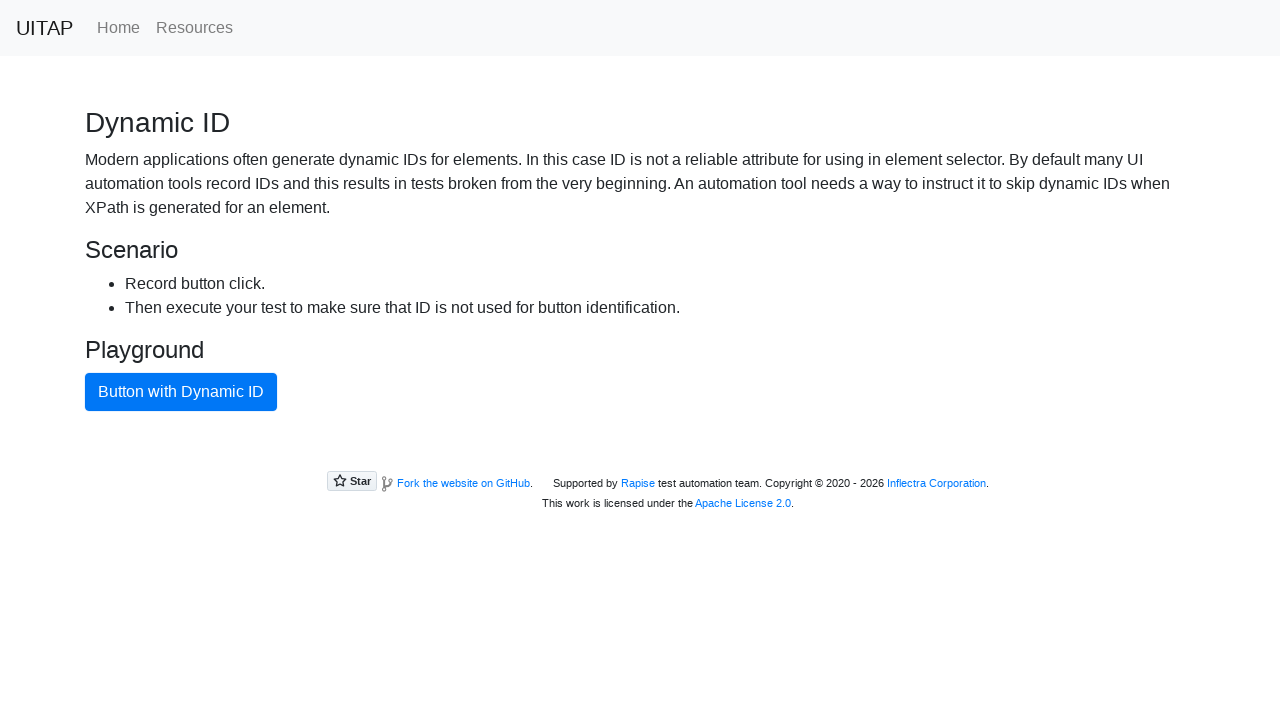

Clicked elsewhere in the container (repeat iteration) at (640, 259) on div.container
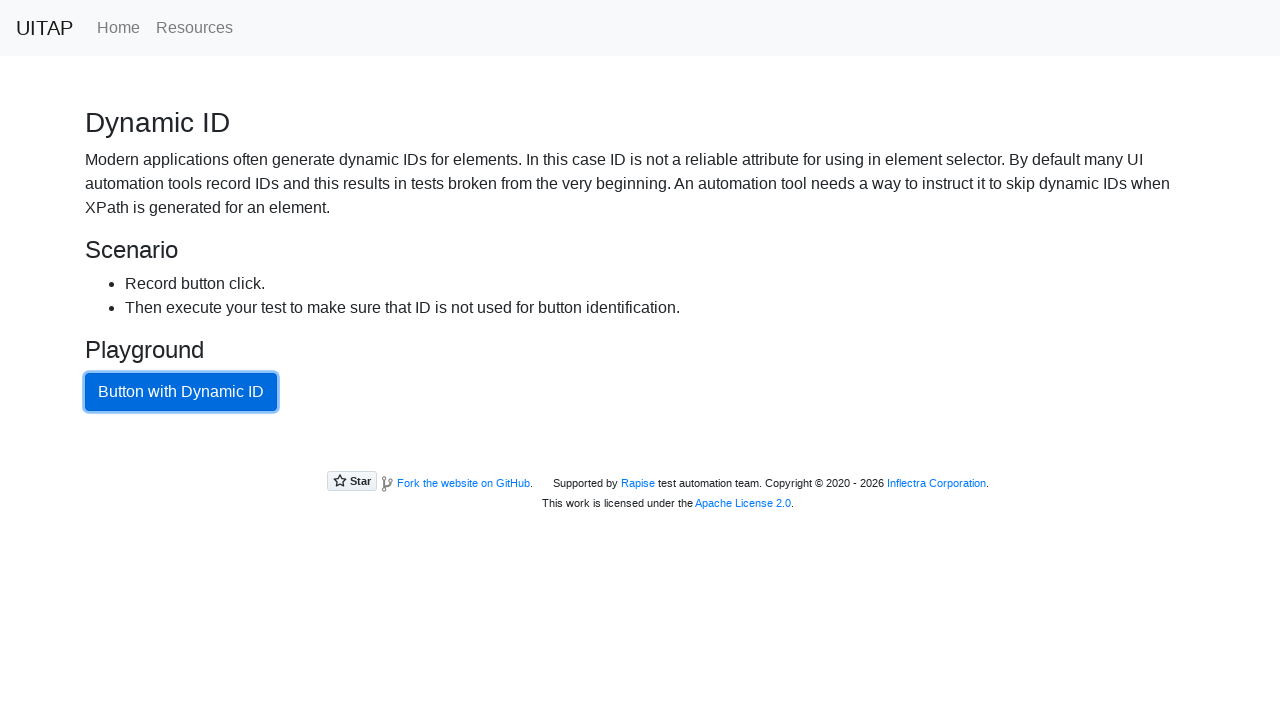

Clicked the blue primary button with dynamic ID (repeat iteration) at (181, 392) on button.btn.btn-primary
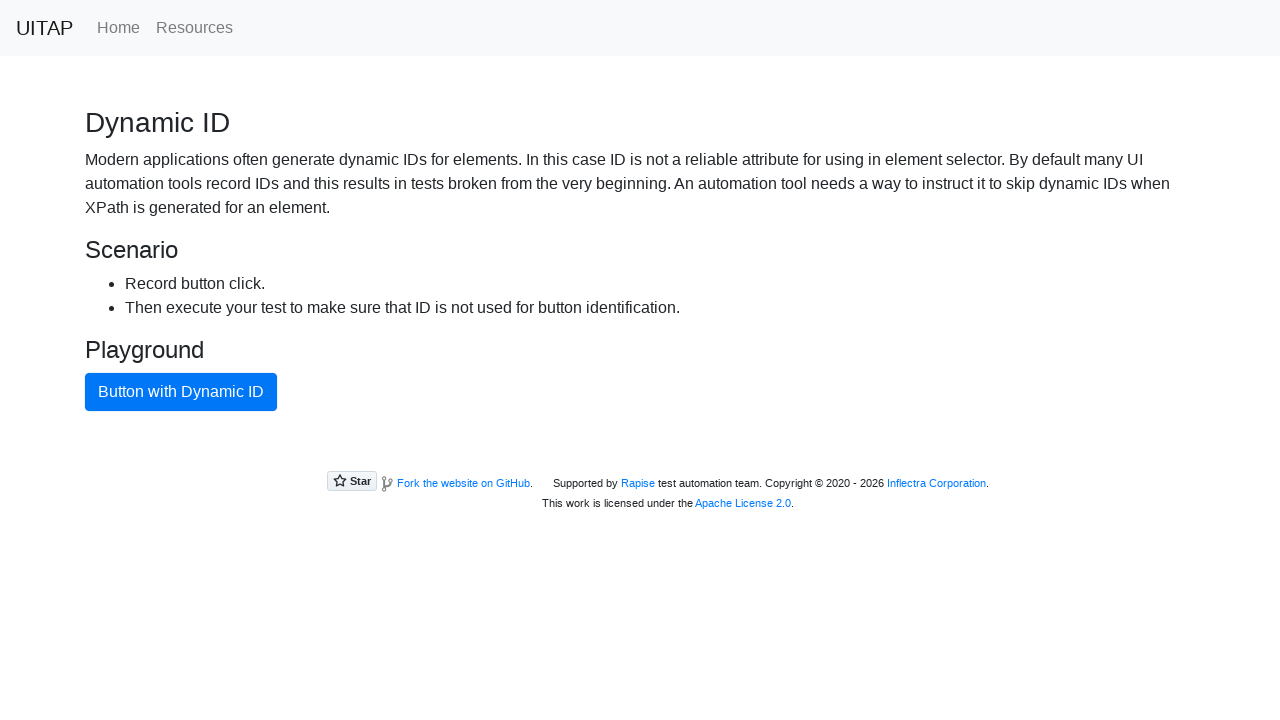

Clicked elsewhere in the container (repeat iteration) at (640, 259) on div.container
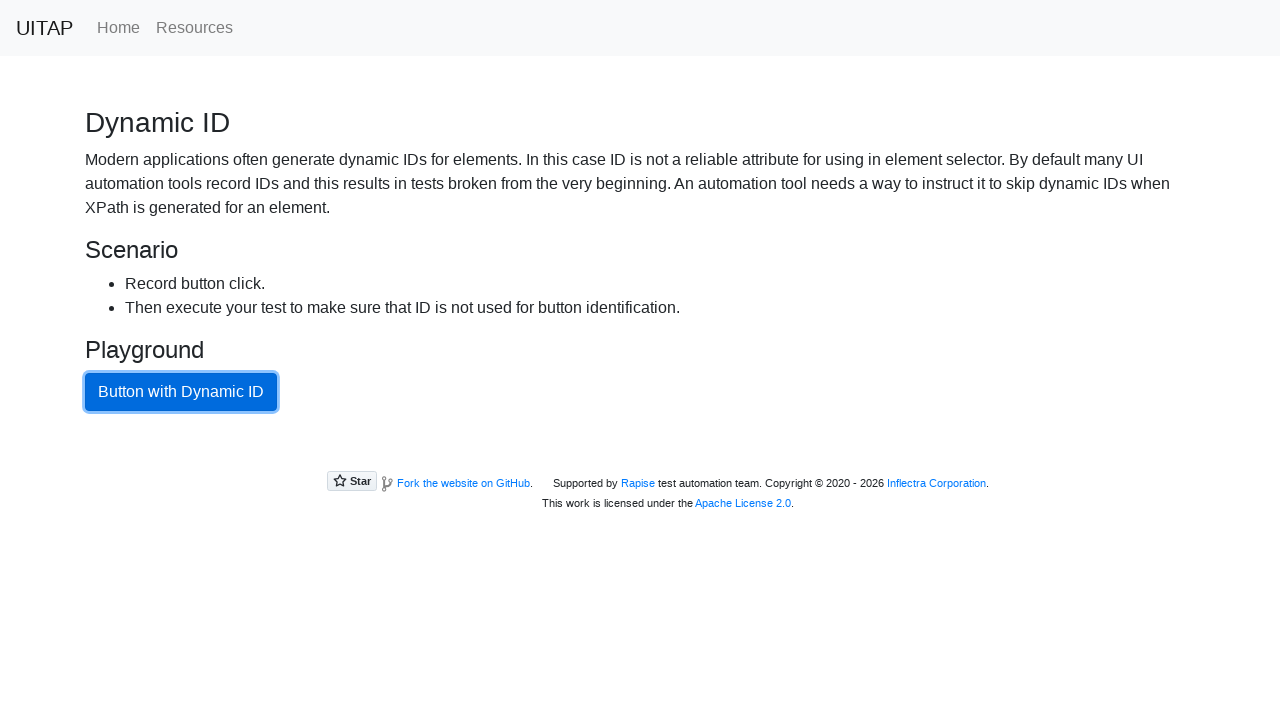

Clicked the blue primary button with dynamic ID (repeat iteration) at (181, 392) on button.btn.btn-primary
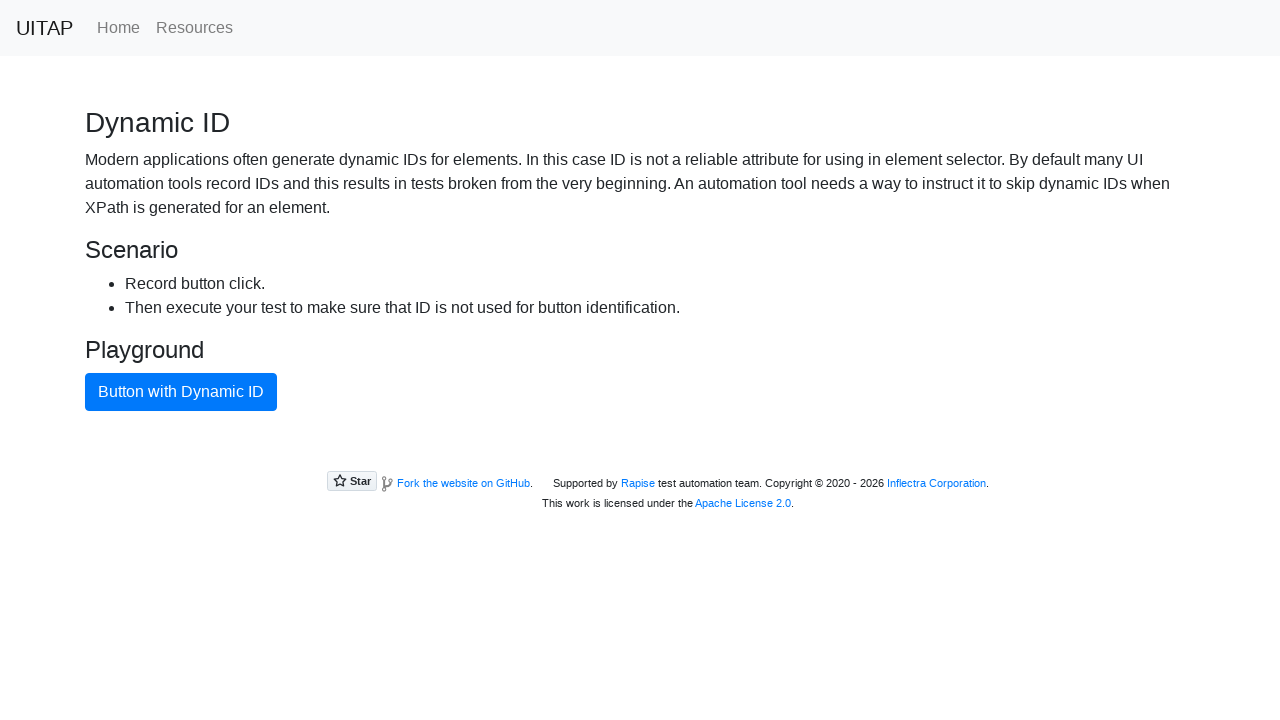

Clicked elsewhere in the container (repeat iteration) at (640, 259) on div.container
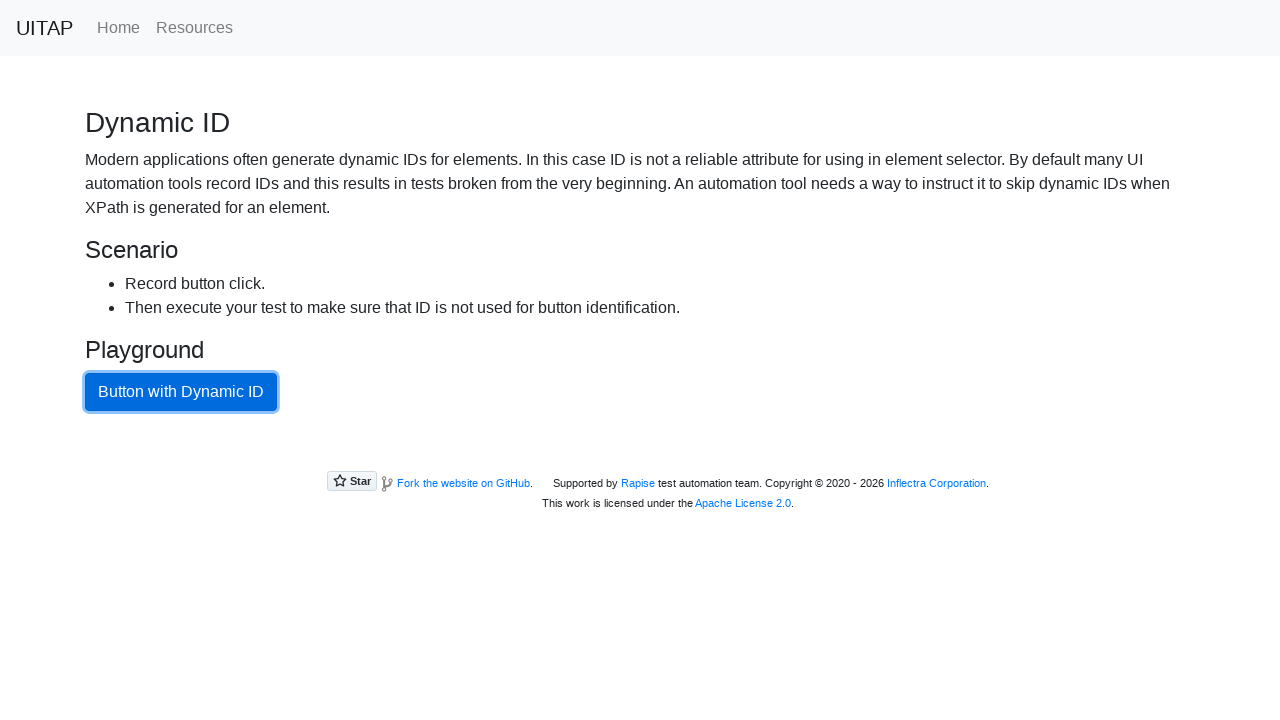

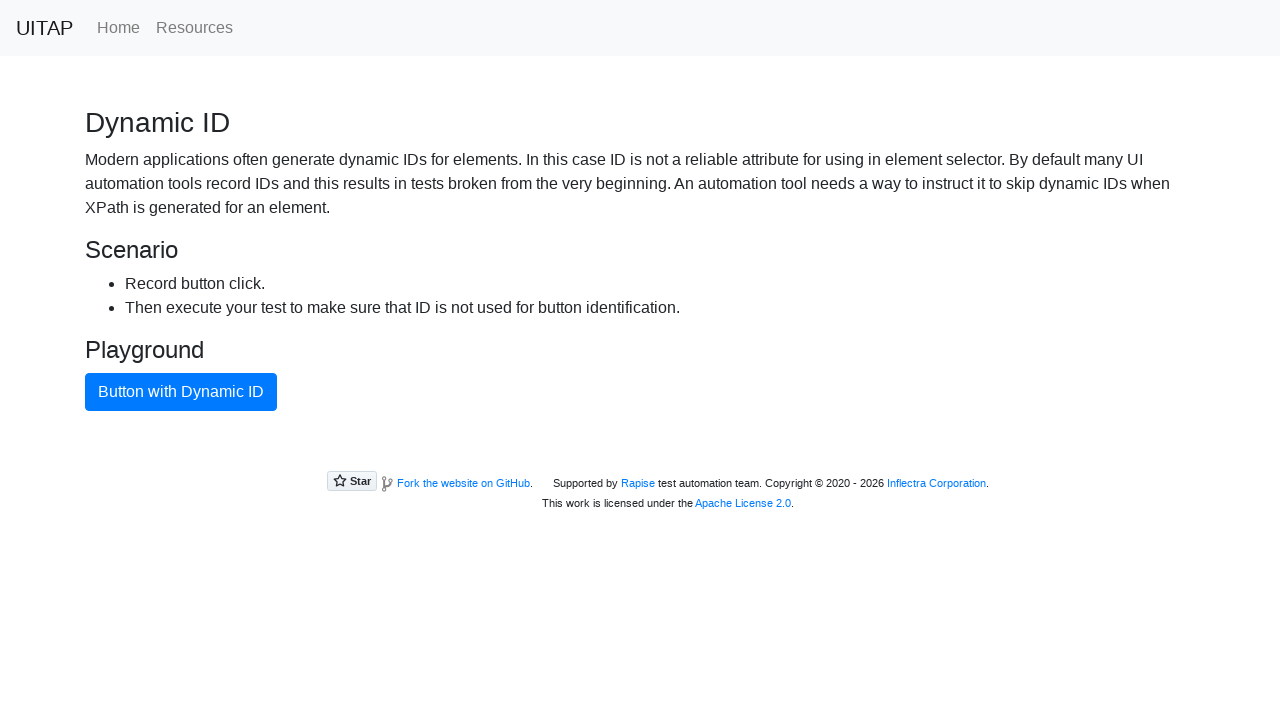